Tests the search functionality on python.org by entering "pycon" in the search box and submitting the search

Starting URL: http://www.python.org

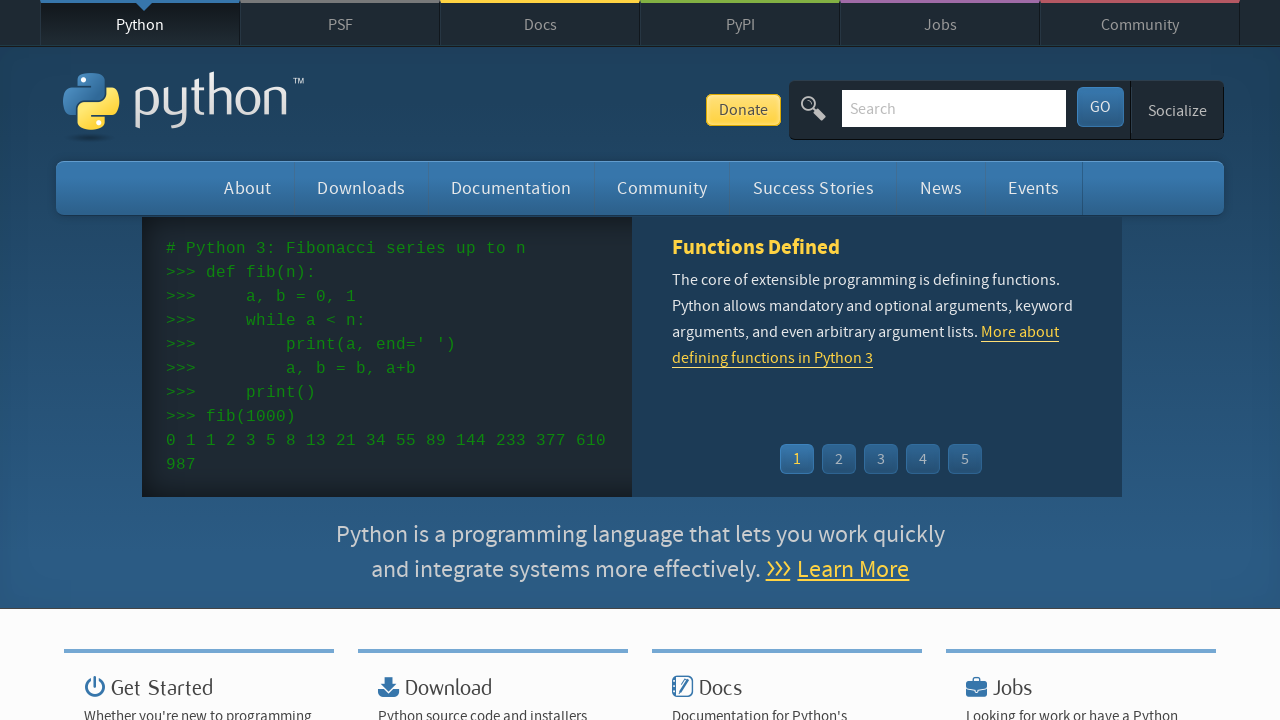

Filled search box with 'pycon' on input[name='q']
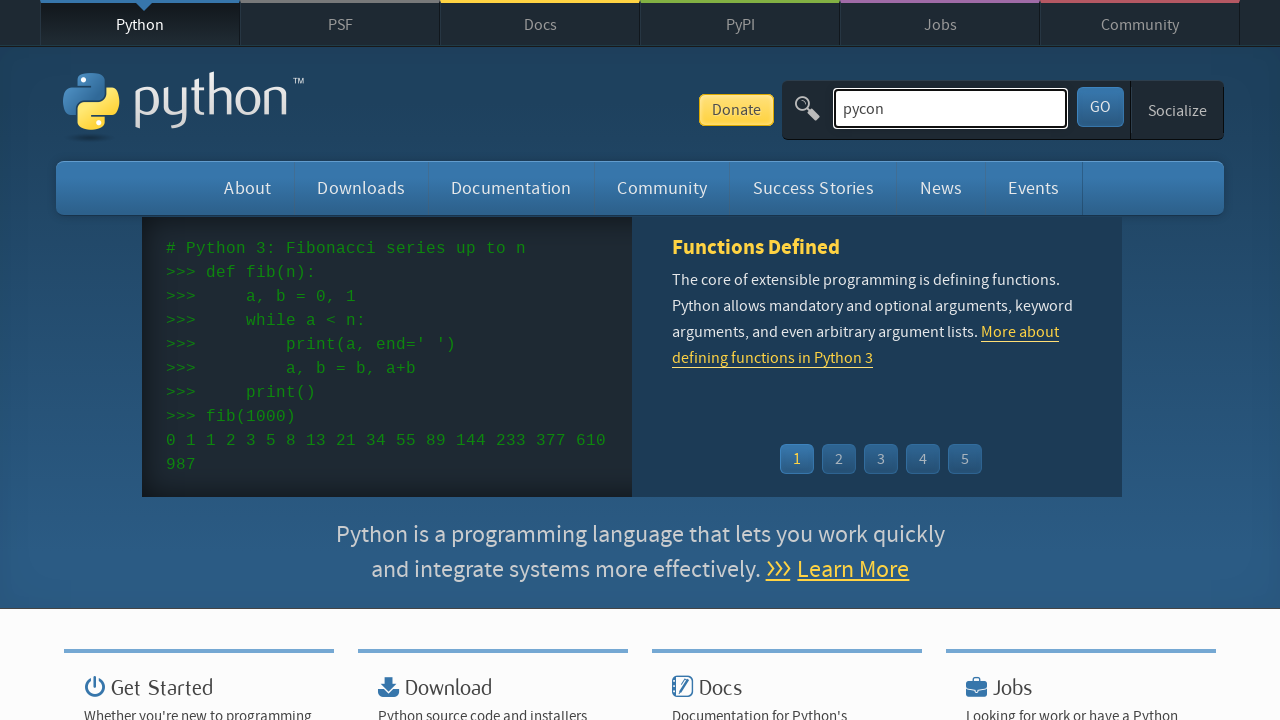

Pressed Enter to submit search for 'pycon' on input[name='q']
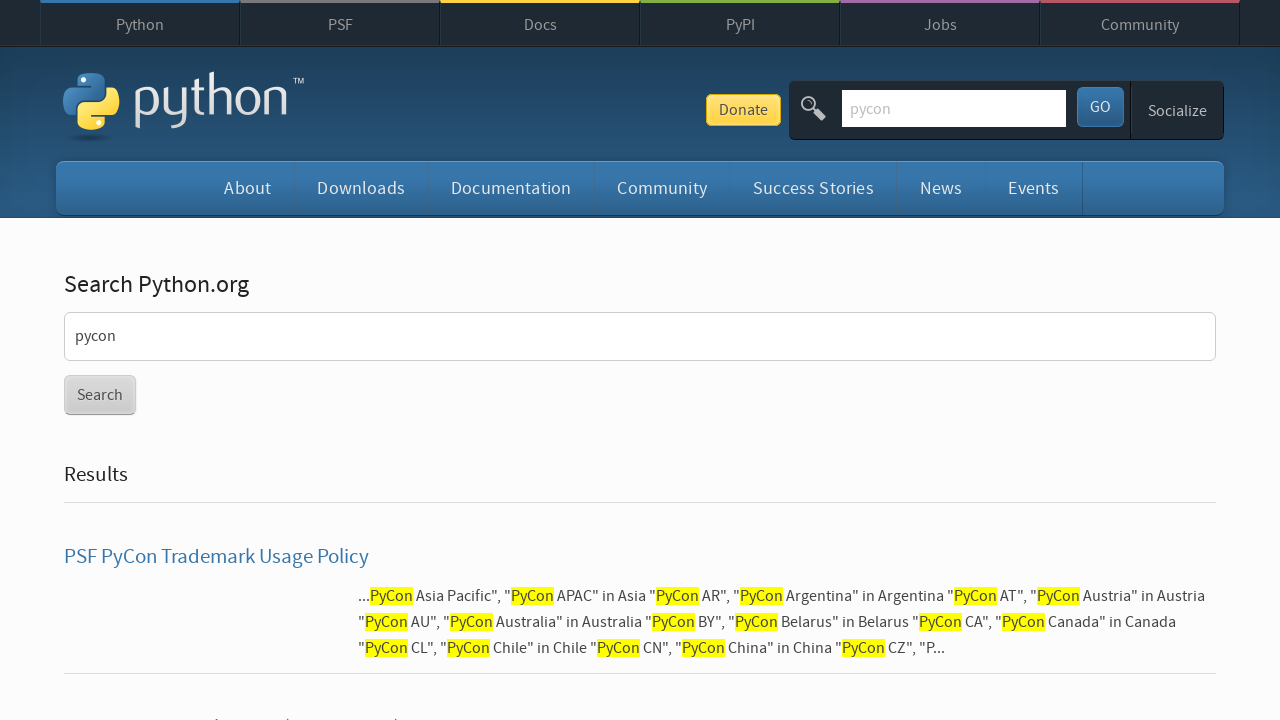

Search results page loaded successfully
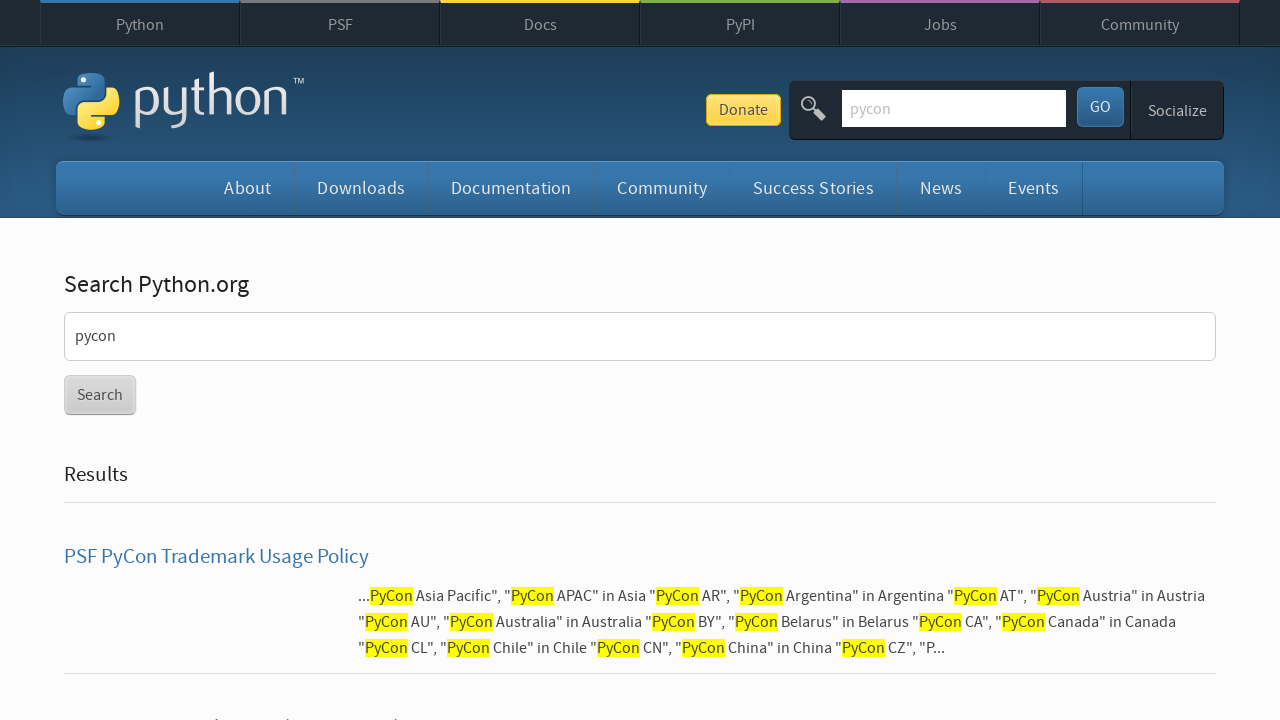

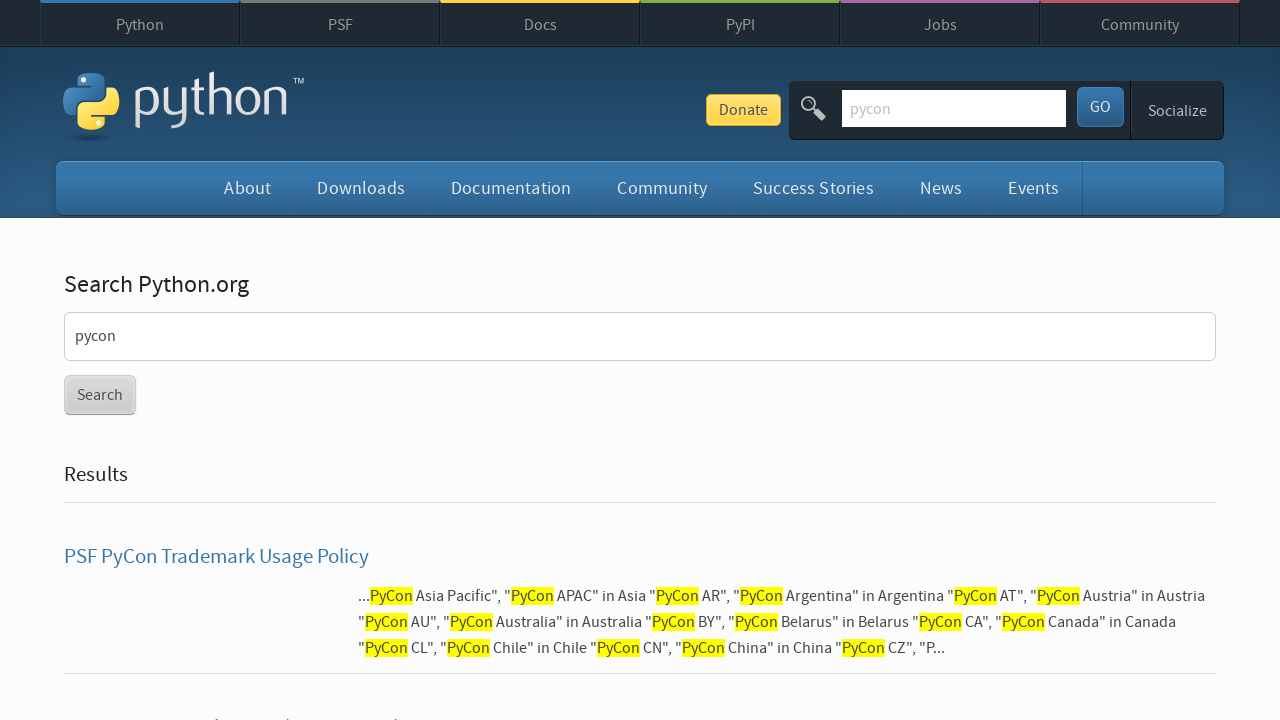